Tests navigation to the AnhTester website and clicks on the blog link

Starting URL: https://anhtester.com

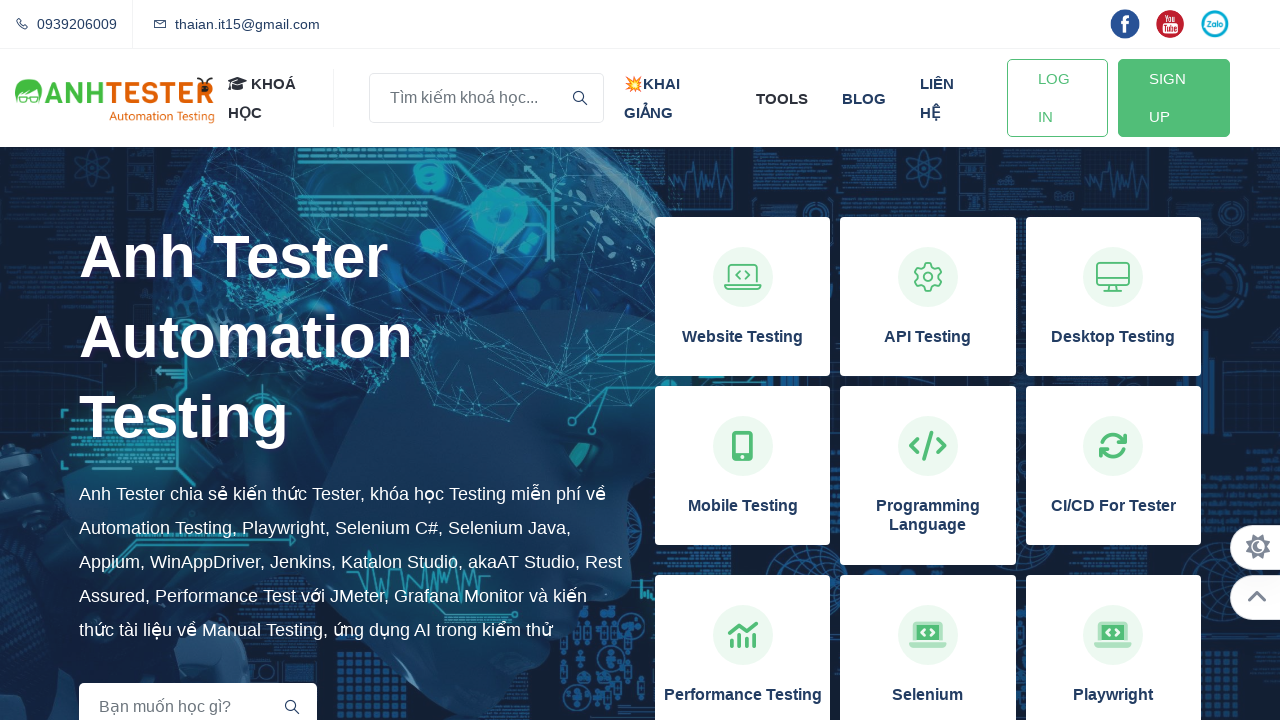

Clicked on the blog link at (864, 98) on xpath=//a[normalize-space()='blog']
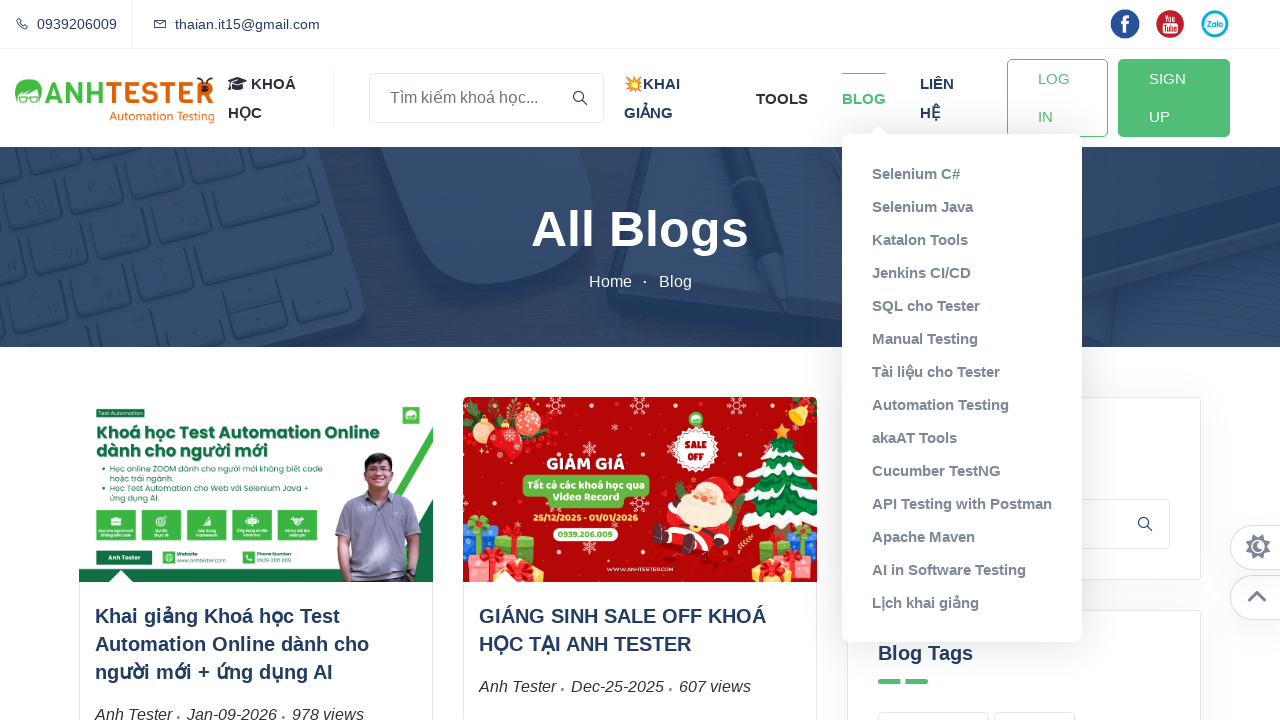

Page load completed after blog navigation
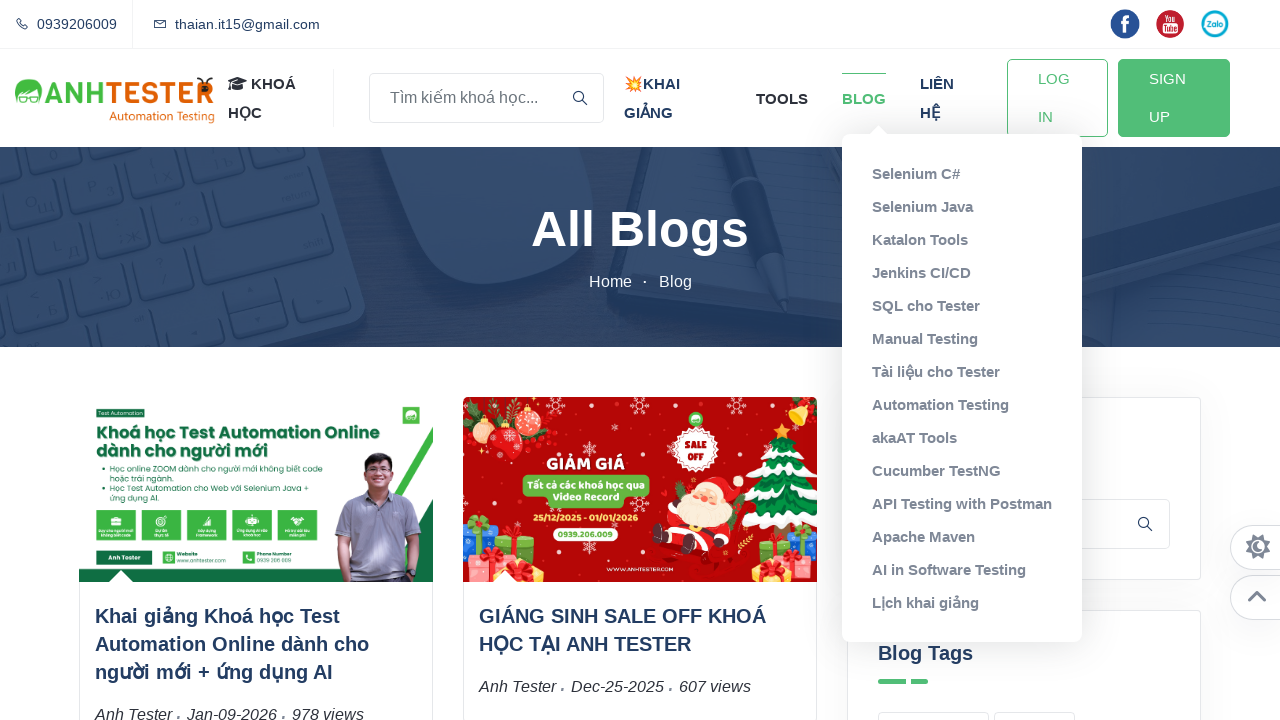

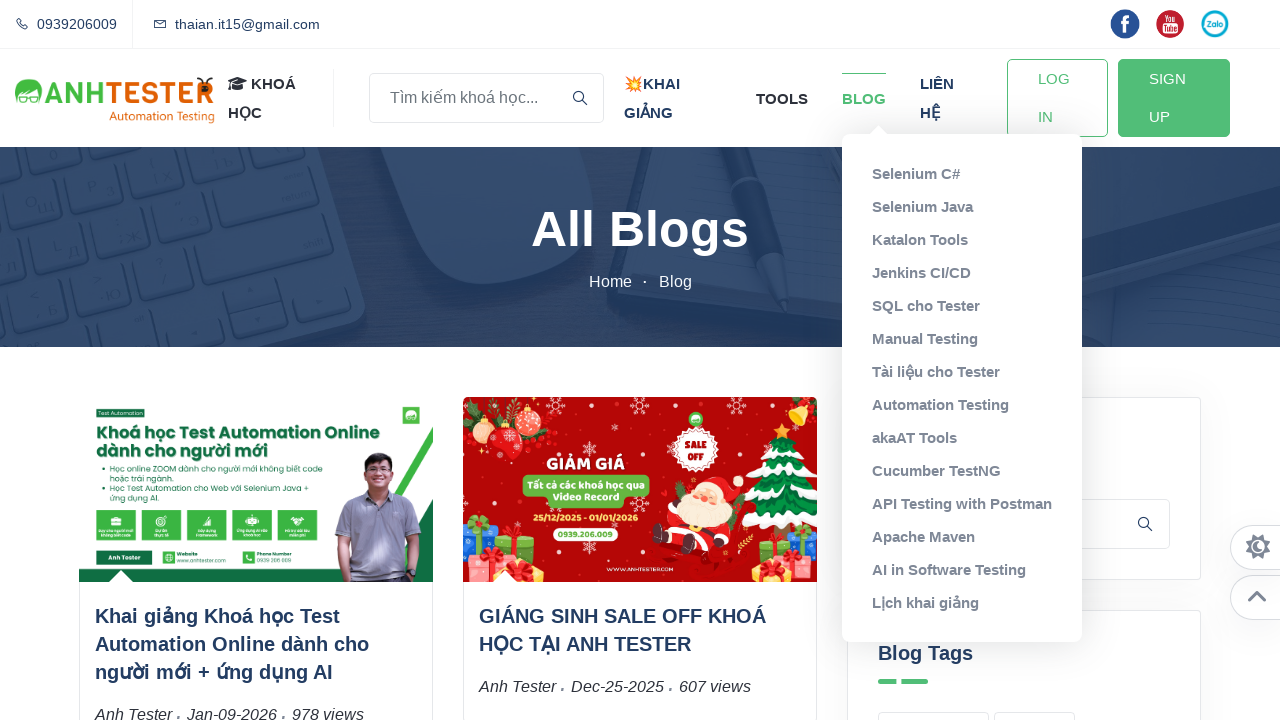